Tests right-click context menu functionality by performing a right-click on an element and verifying the context menu appears

Starting URL: https://swisnl.github.io/jQuery-contextMenu/demo.html

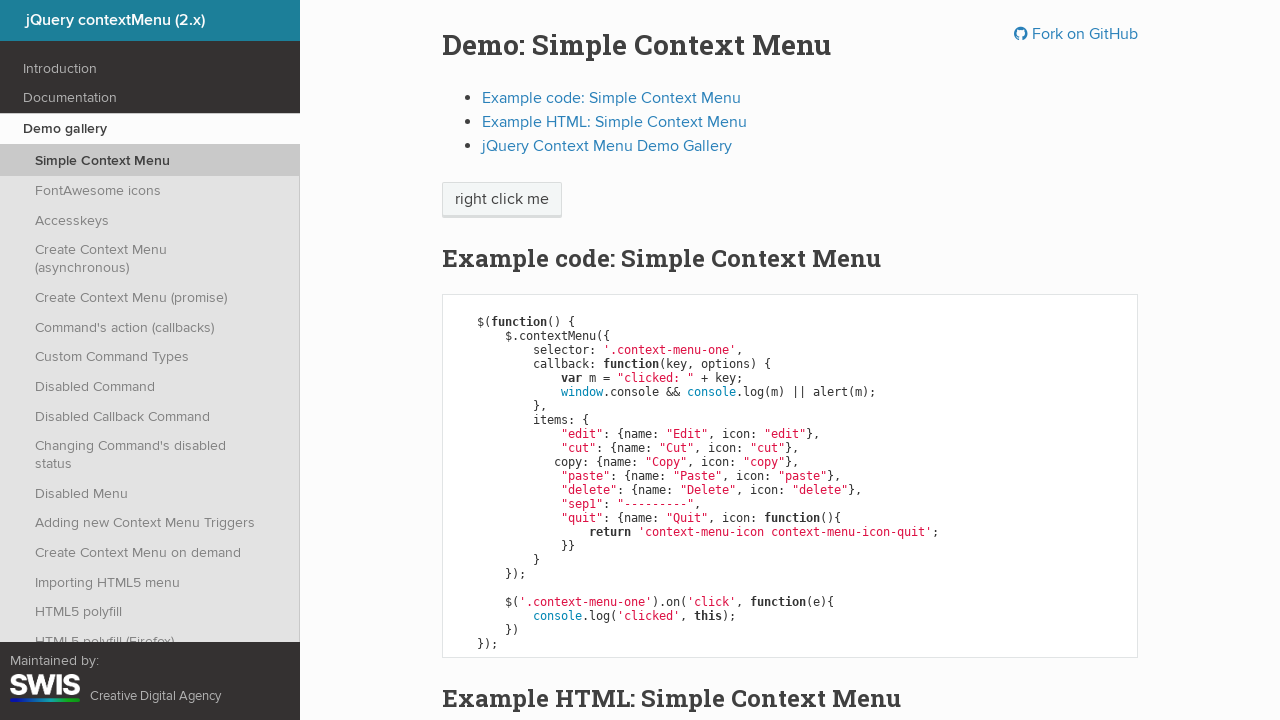

Located right-click target element with selector 'span.context-menu-one'
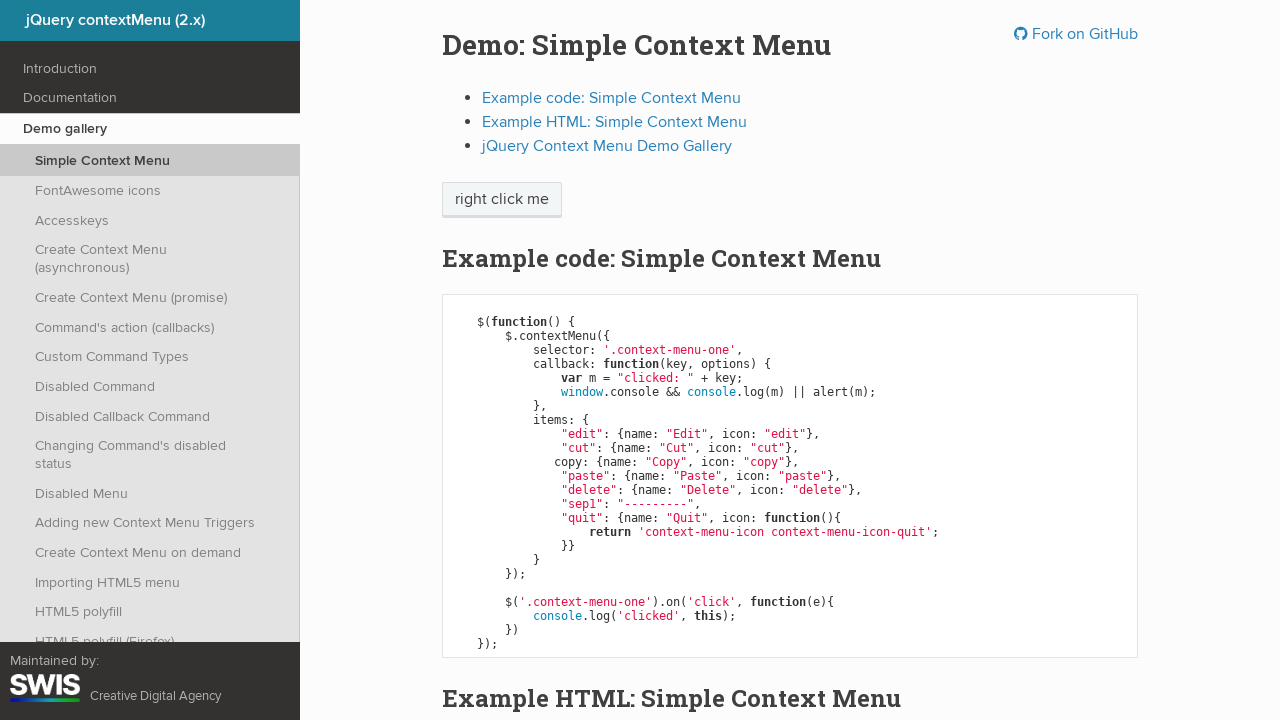

Performed right-click on the target element at (502, 200) on span.context-menu-one
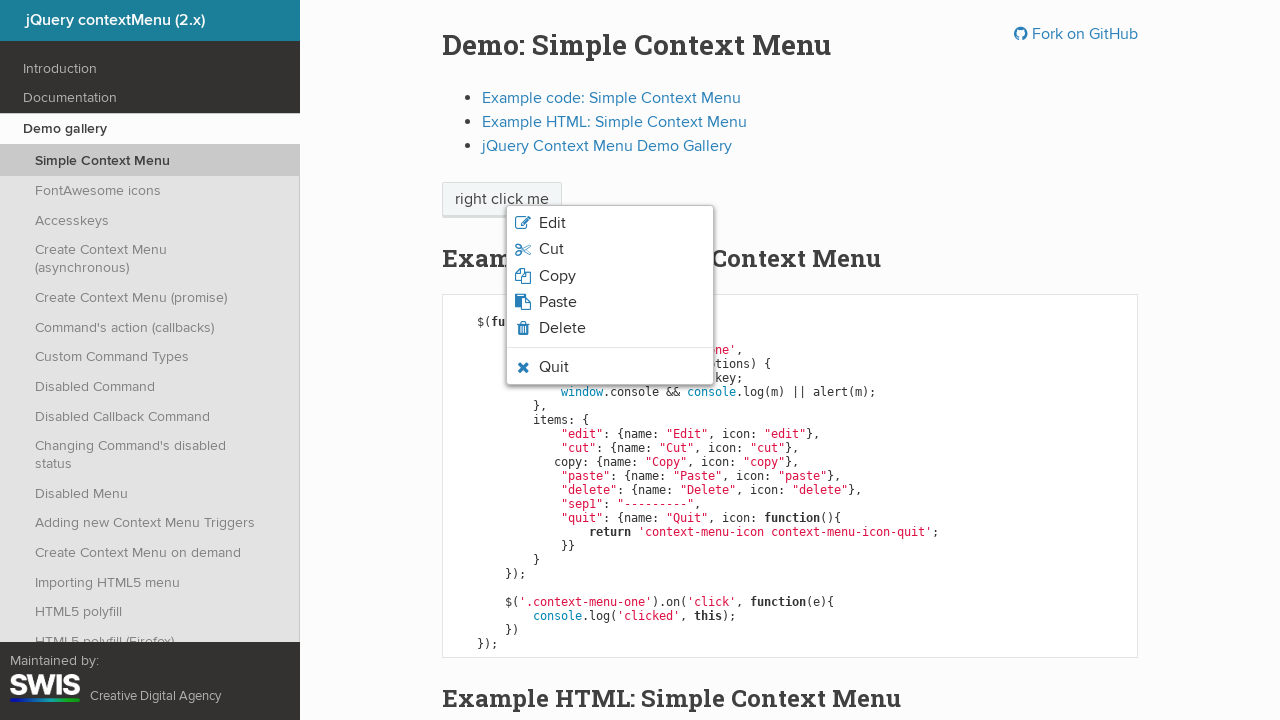

Context menu appeared with selector 'ul.context-menu-list'
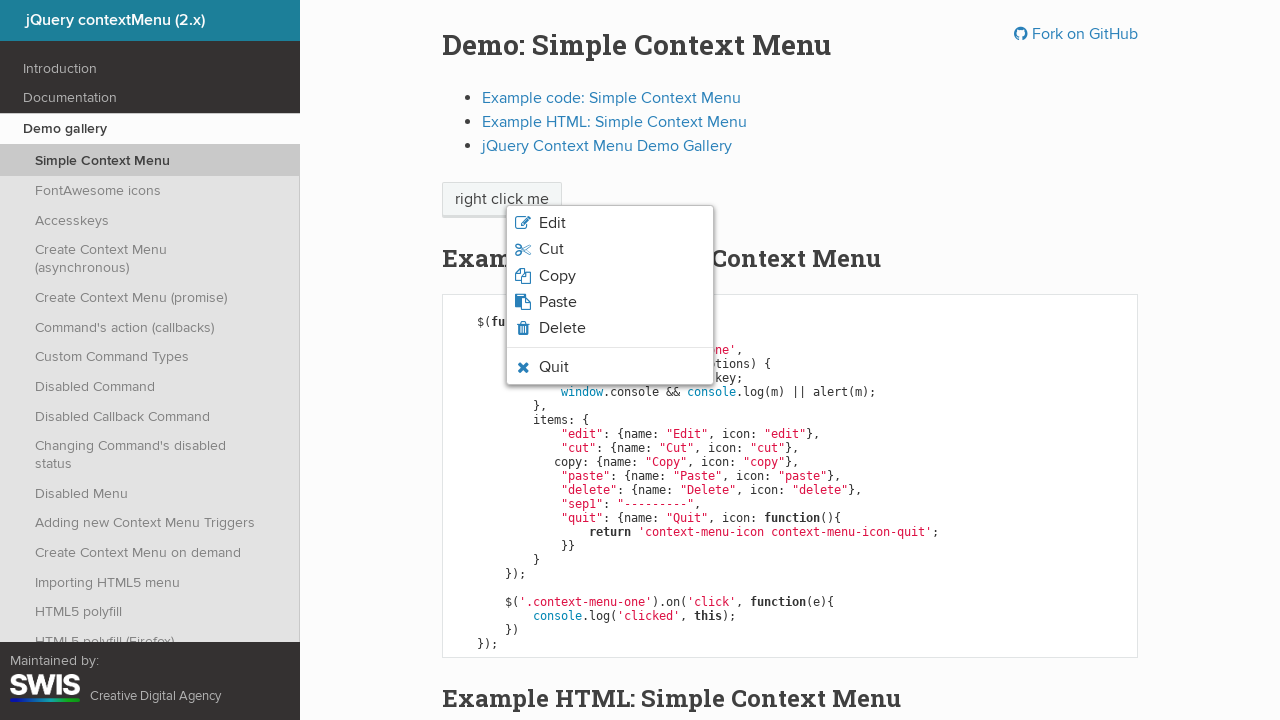

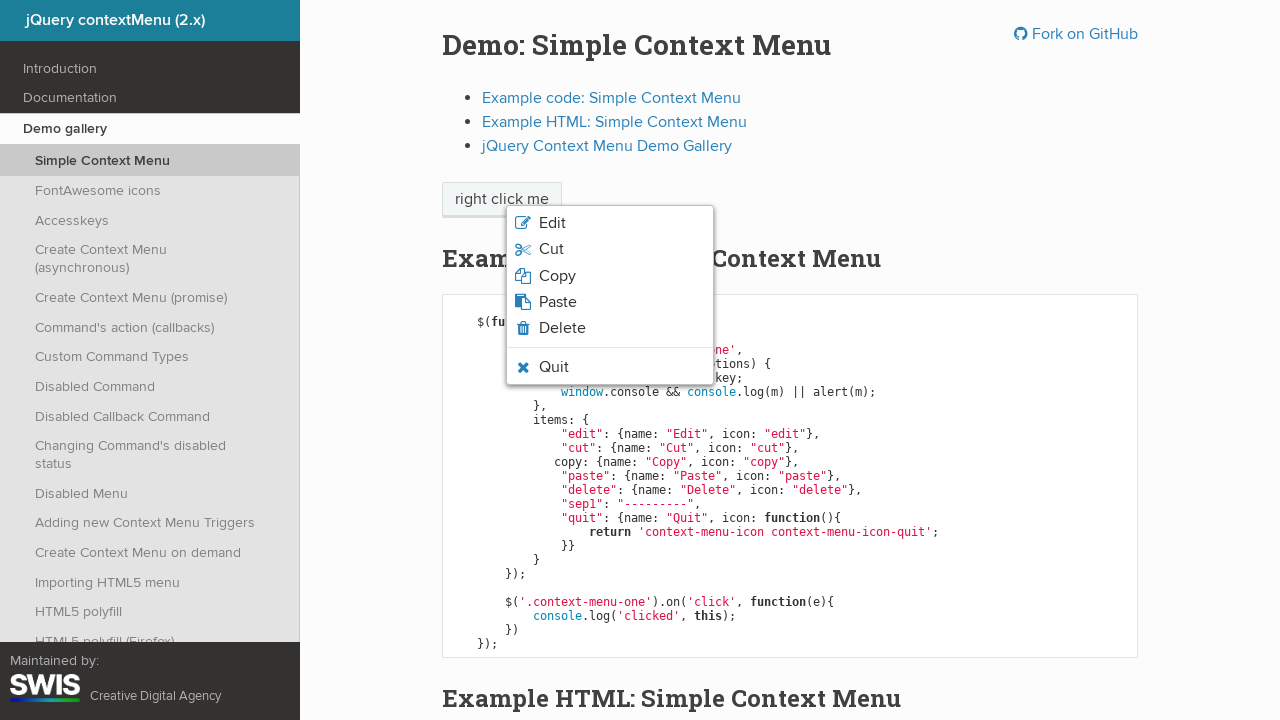